Navigates to UX blog post, extracts the OG image URL, and navigates to that image

Starting URL: https://roe.dev/blog/good-ux-and-giving-birth

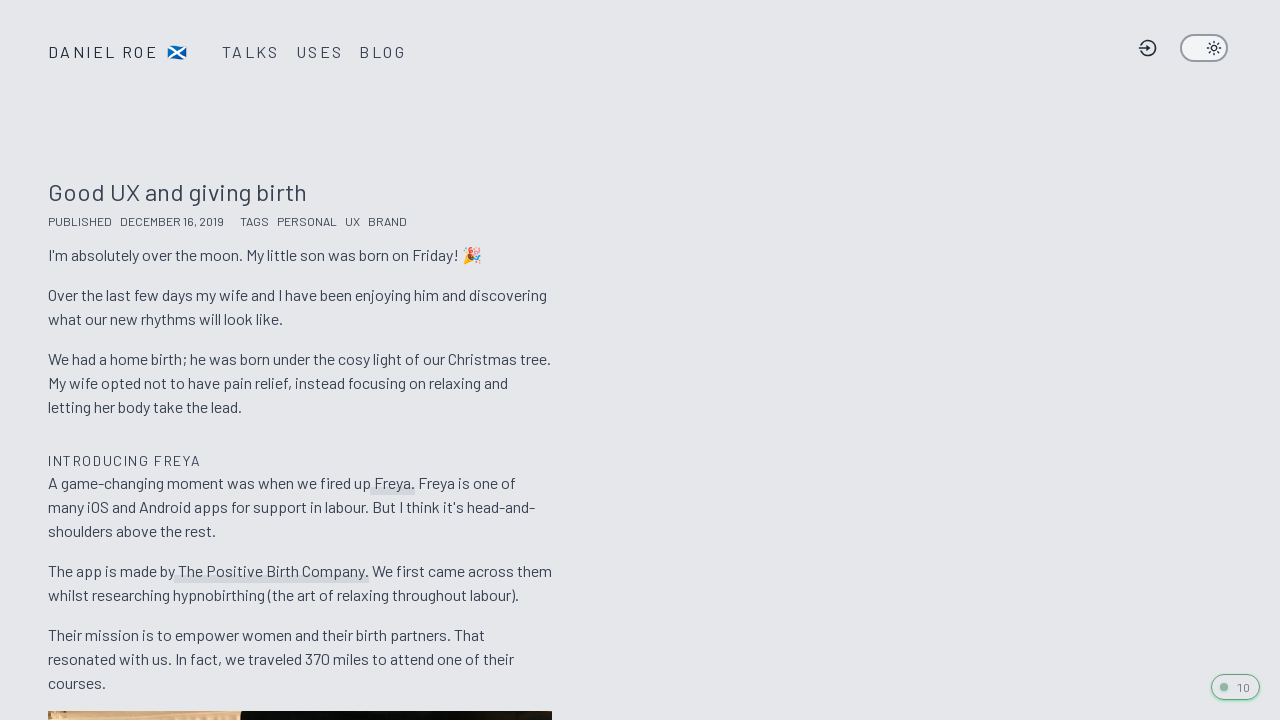

Located og:image meta tag element
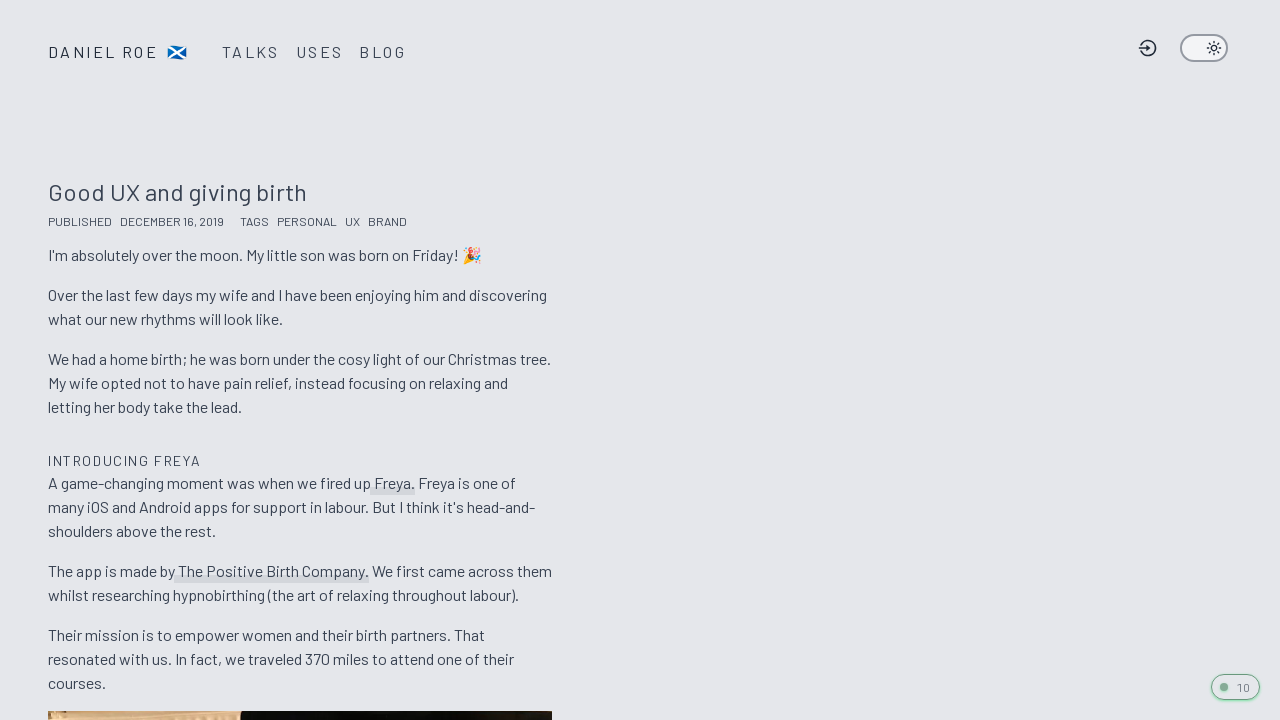

Extracted OG image URL from meta tag
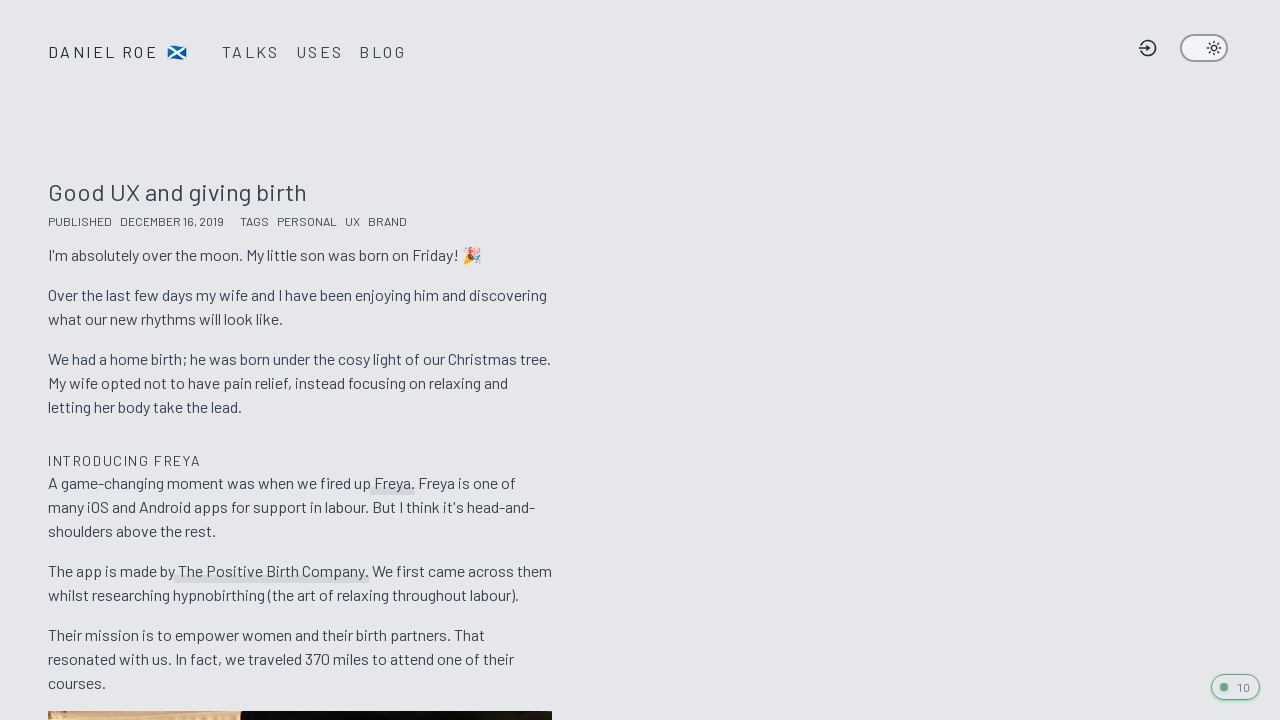

Navigated to OG image URL
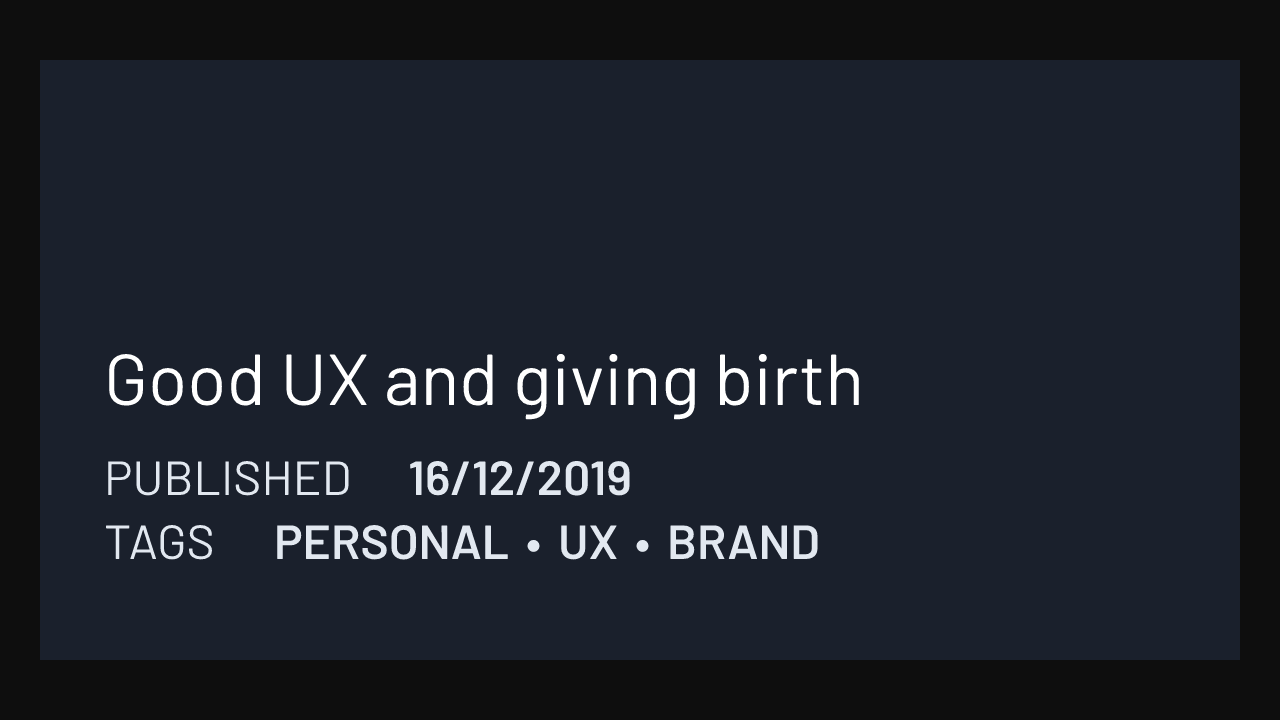

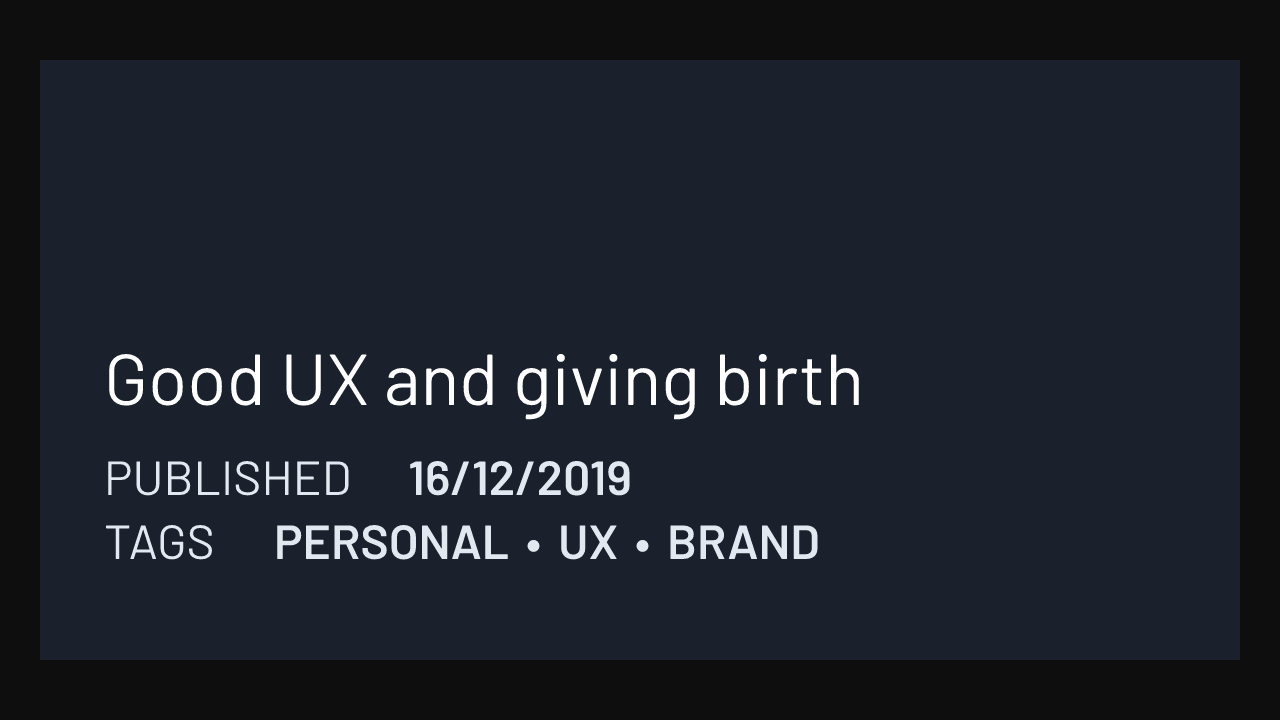